Tests that a number input field accepts valid negative numeric input by entering "-91" and verifying the value is stored correctly

Starting URL: https://the-internet.herokuapp.com/inputs

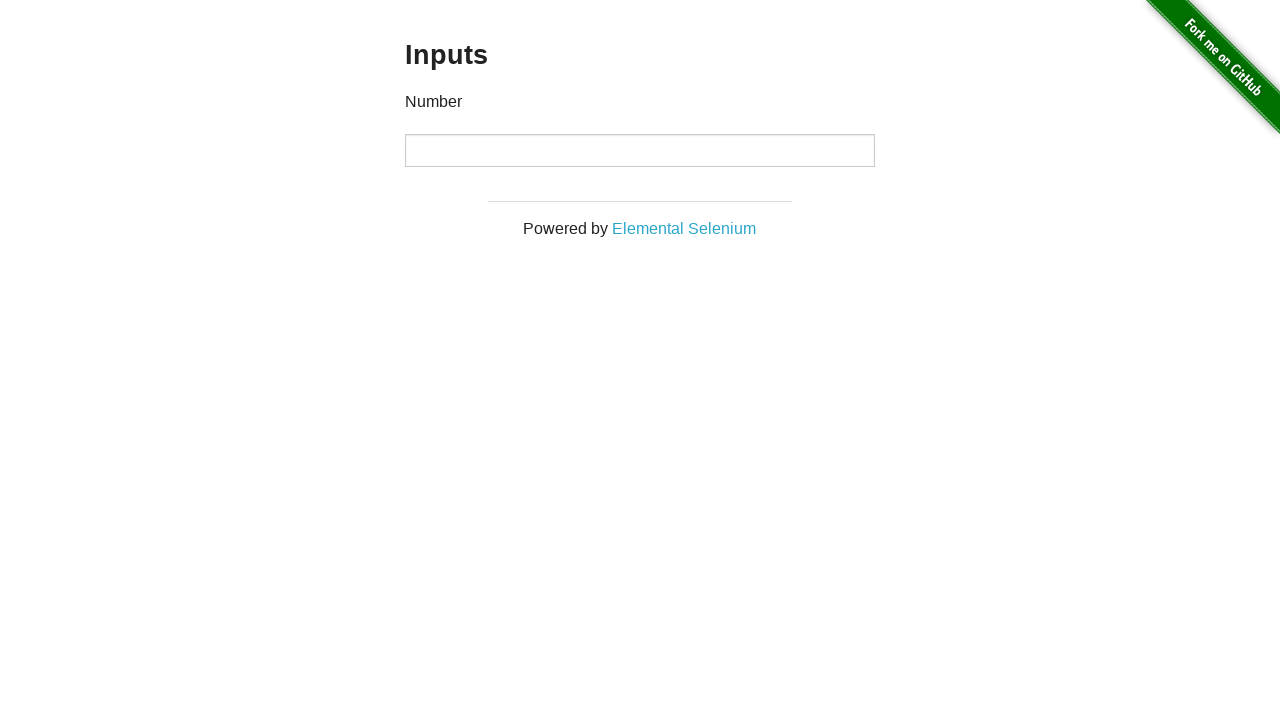

Located the number input field
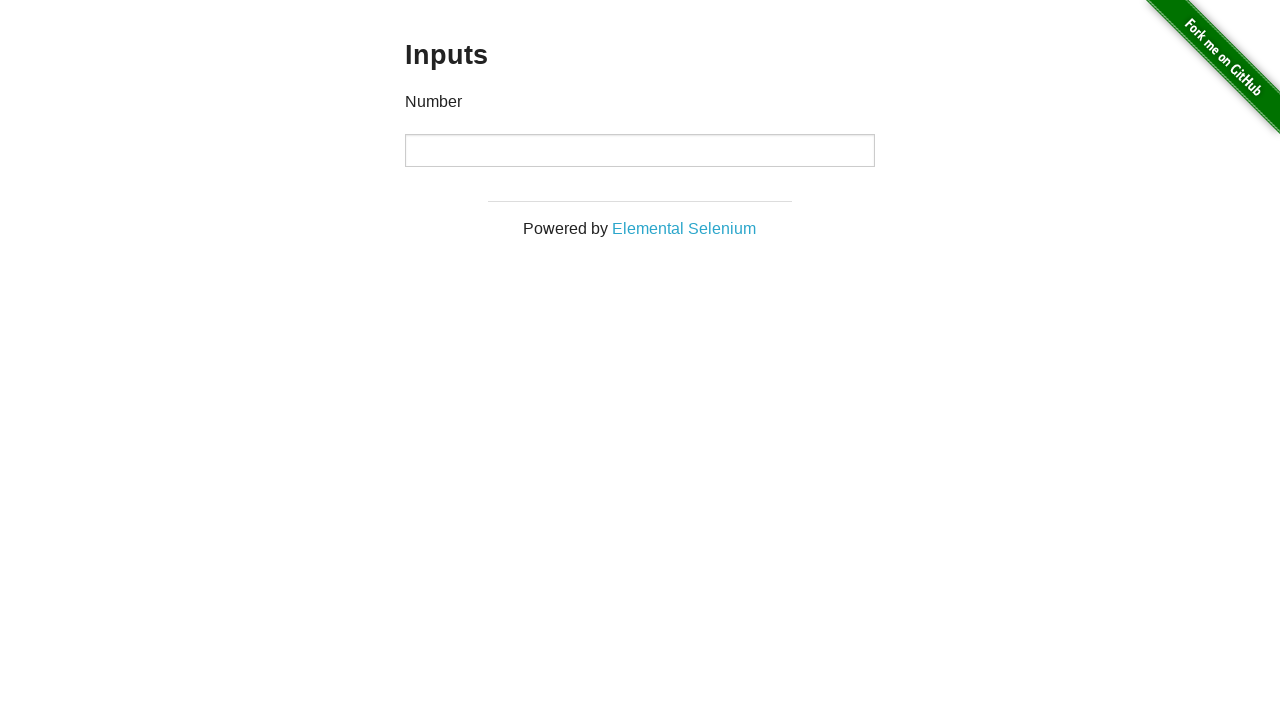

Verified that the number input field is initially empty
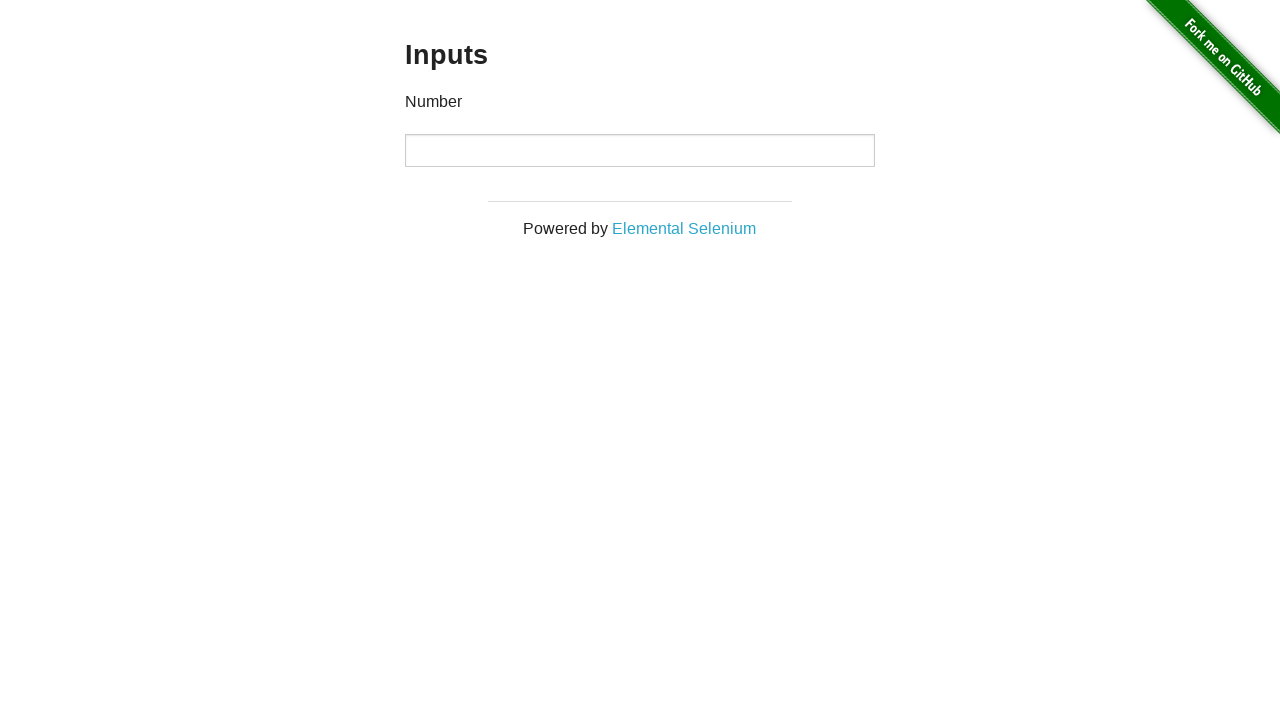

Entered '-91' into the number input field on xpath=//input[@type='number']
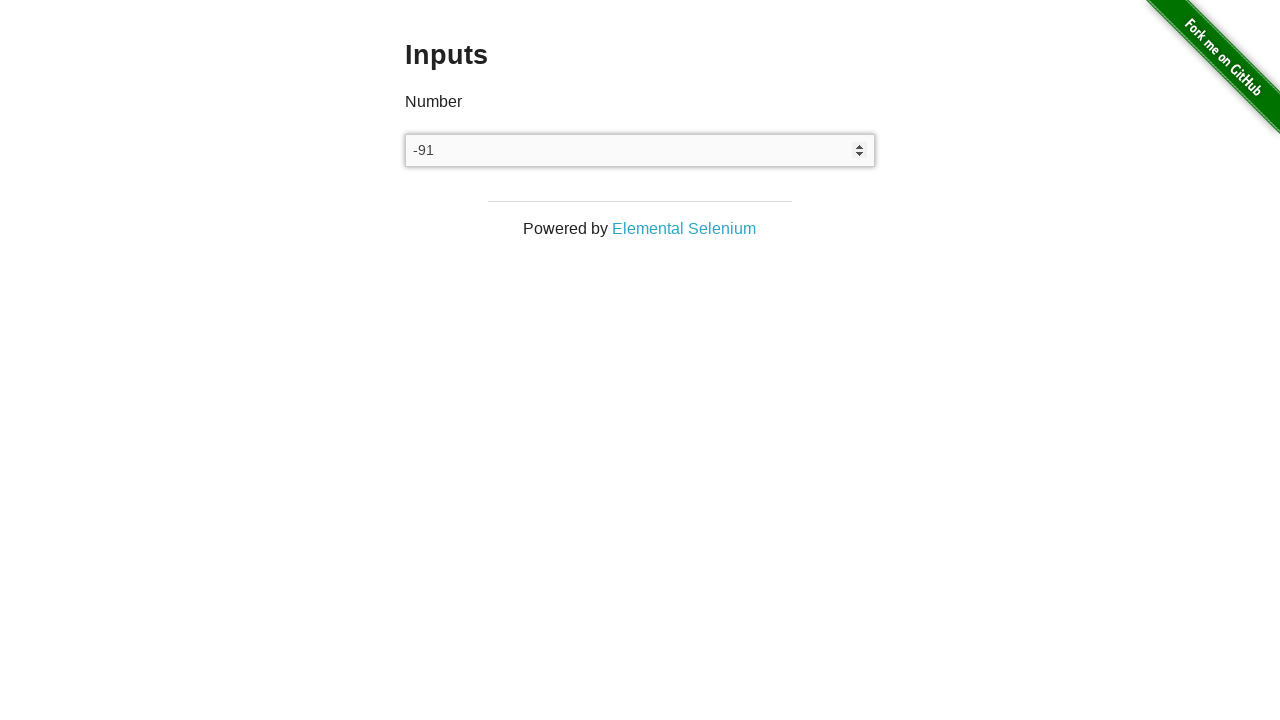

Verified that the number input field correctly stored the negative value '-91'
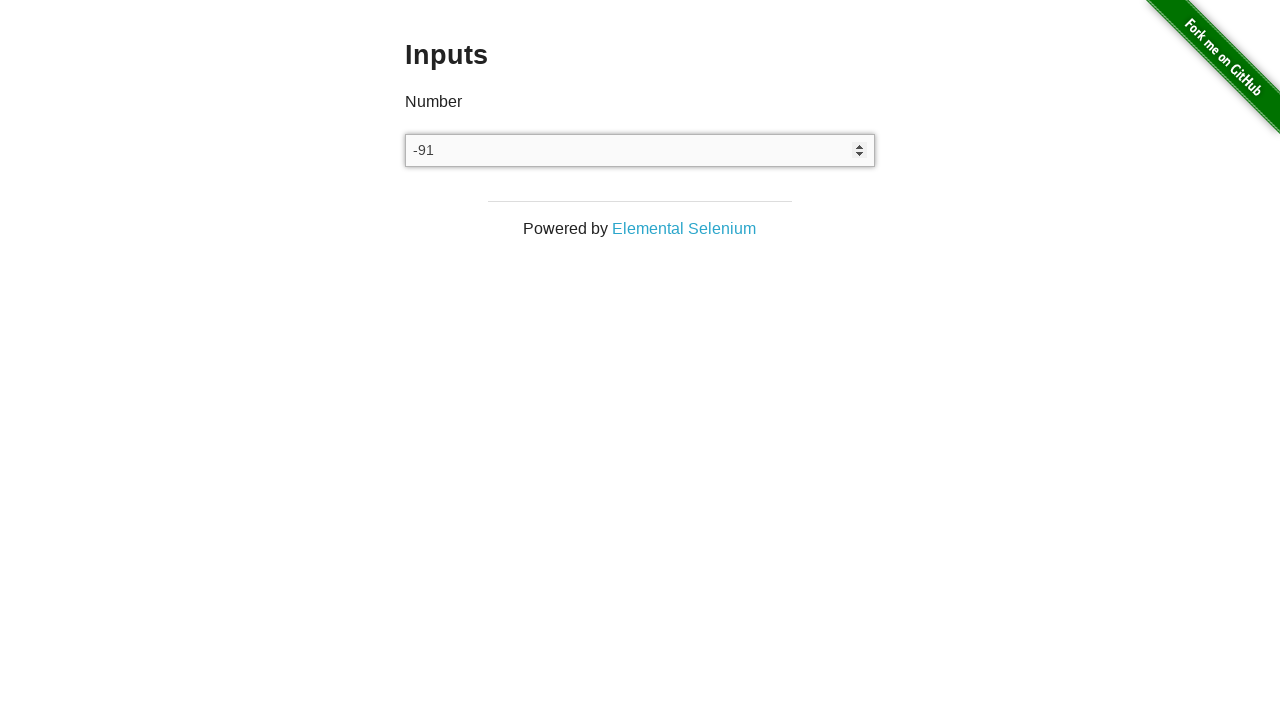

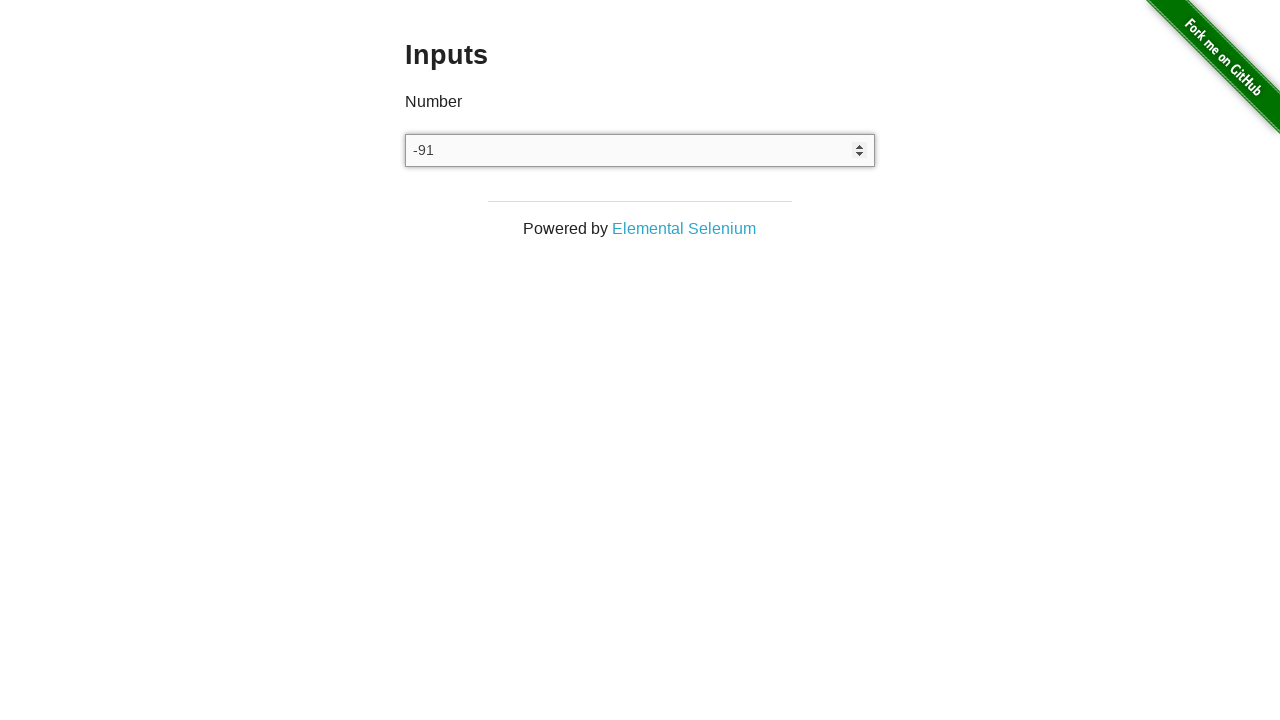